Navigates to the Geolocation section and returns to the main page

Starting URL: https://the-internet.herokuapp.com

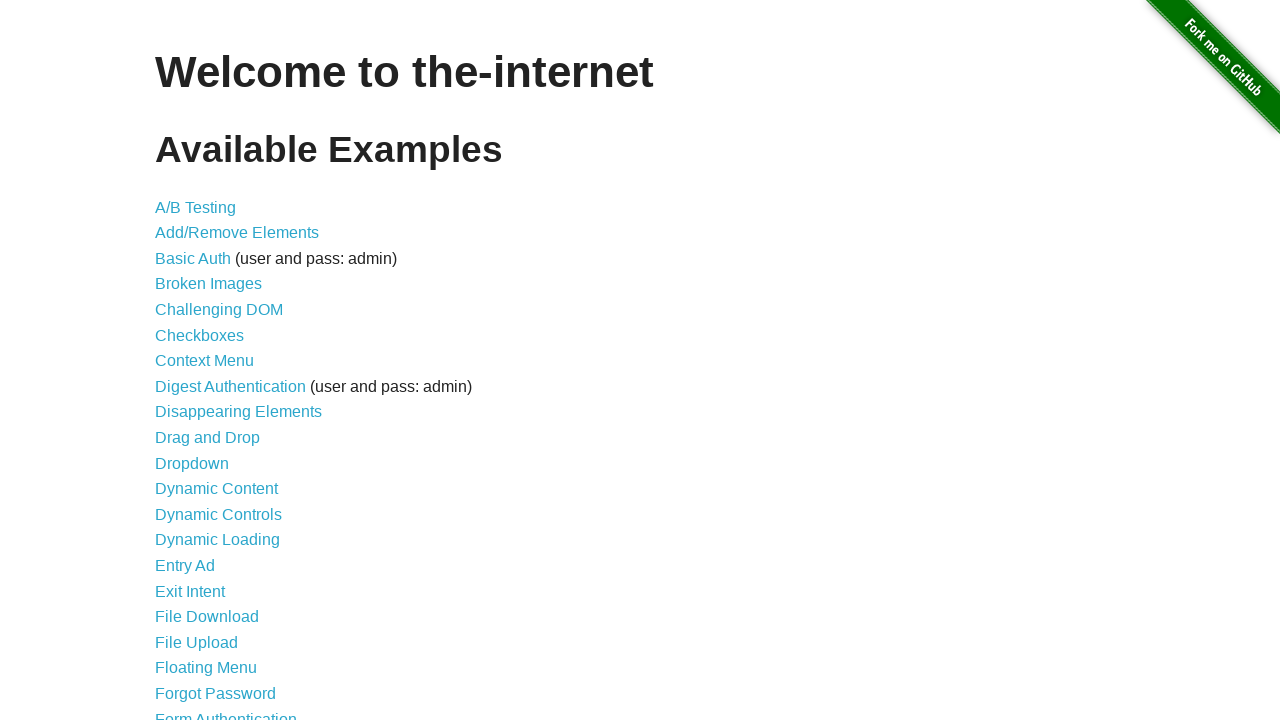

Navigated to the-internet.herokuapp.com main page
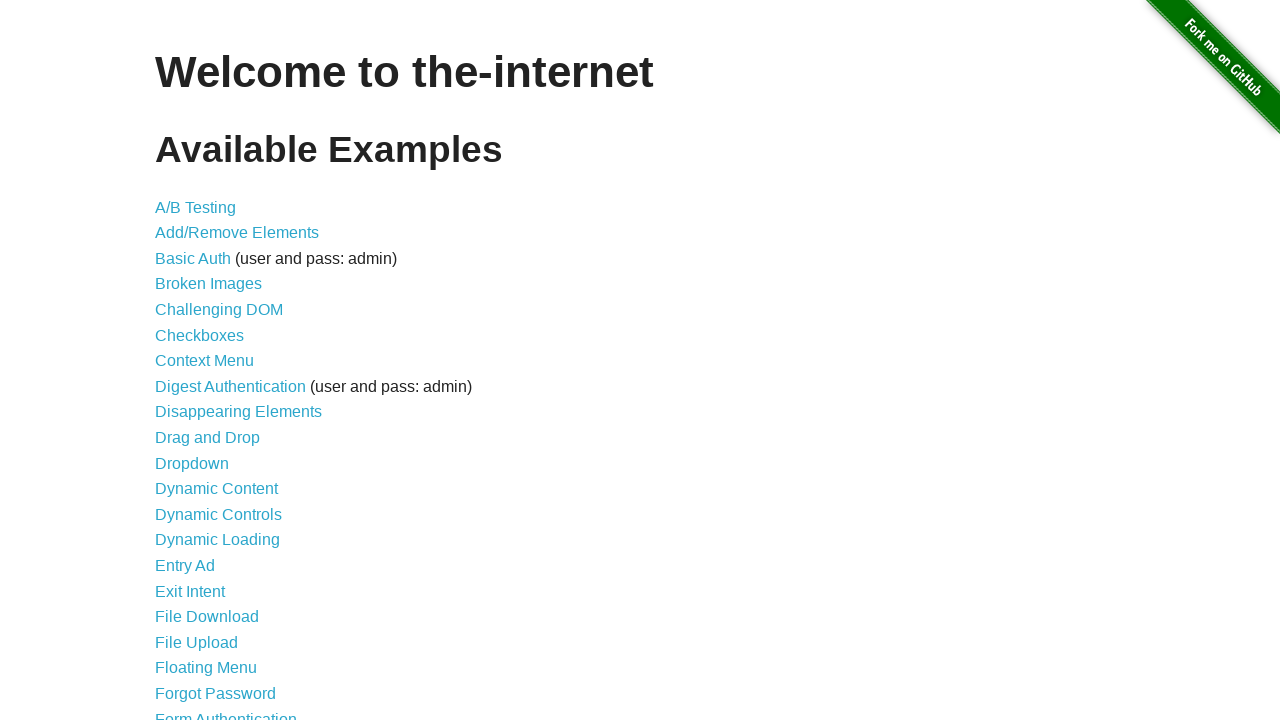

Clicked on Geolocation link at (198, 360) on xpath=//*[@id="content"]/ul/li[23]/a
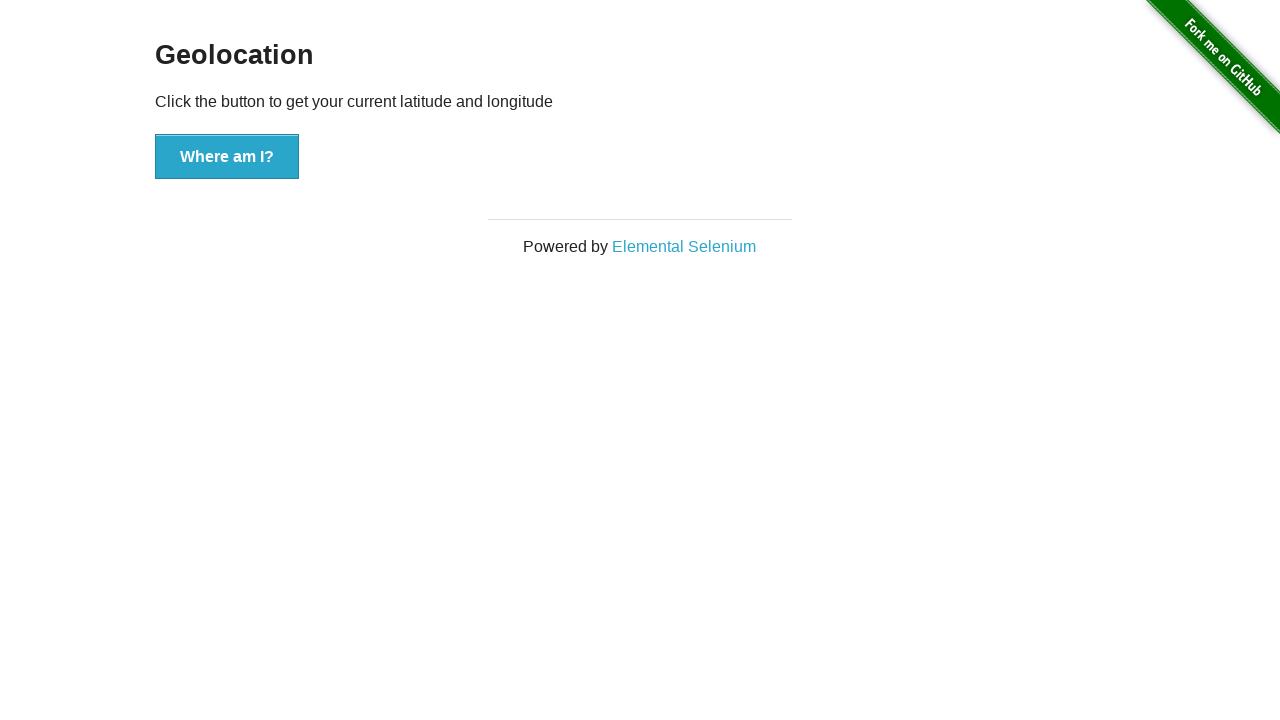

Navigated back to the main page
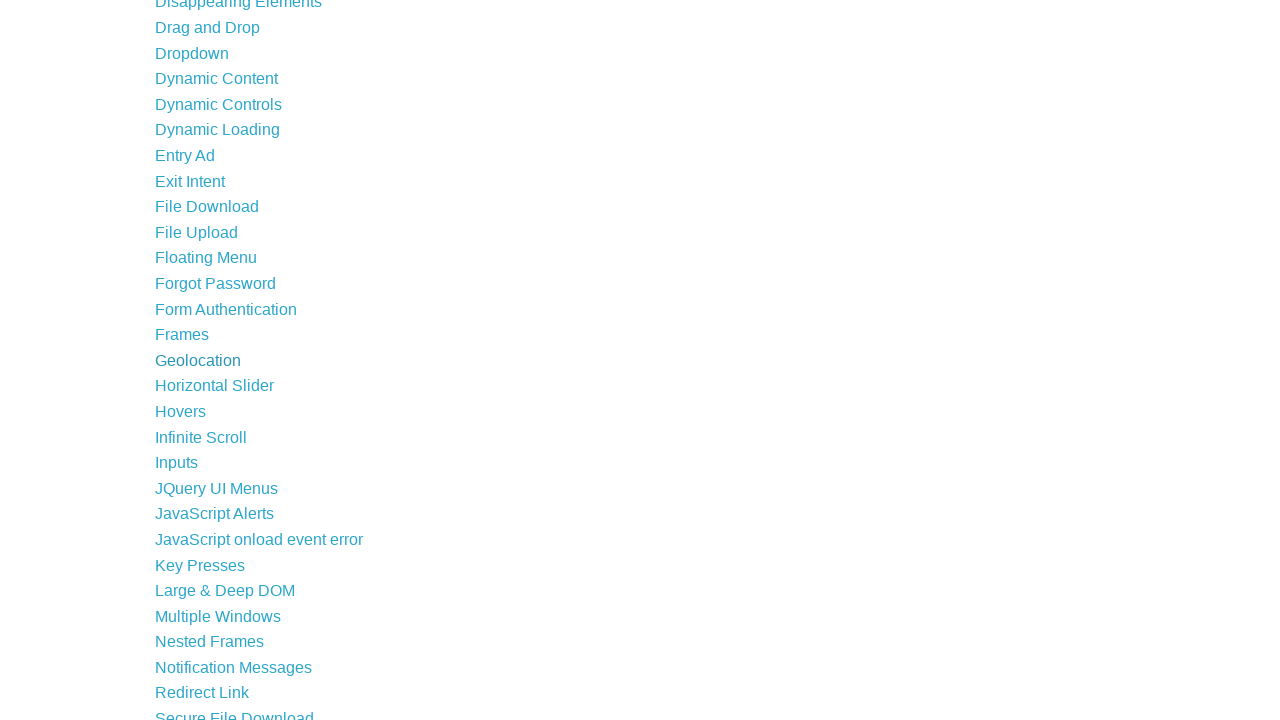

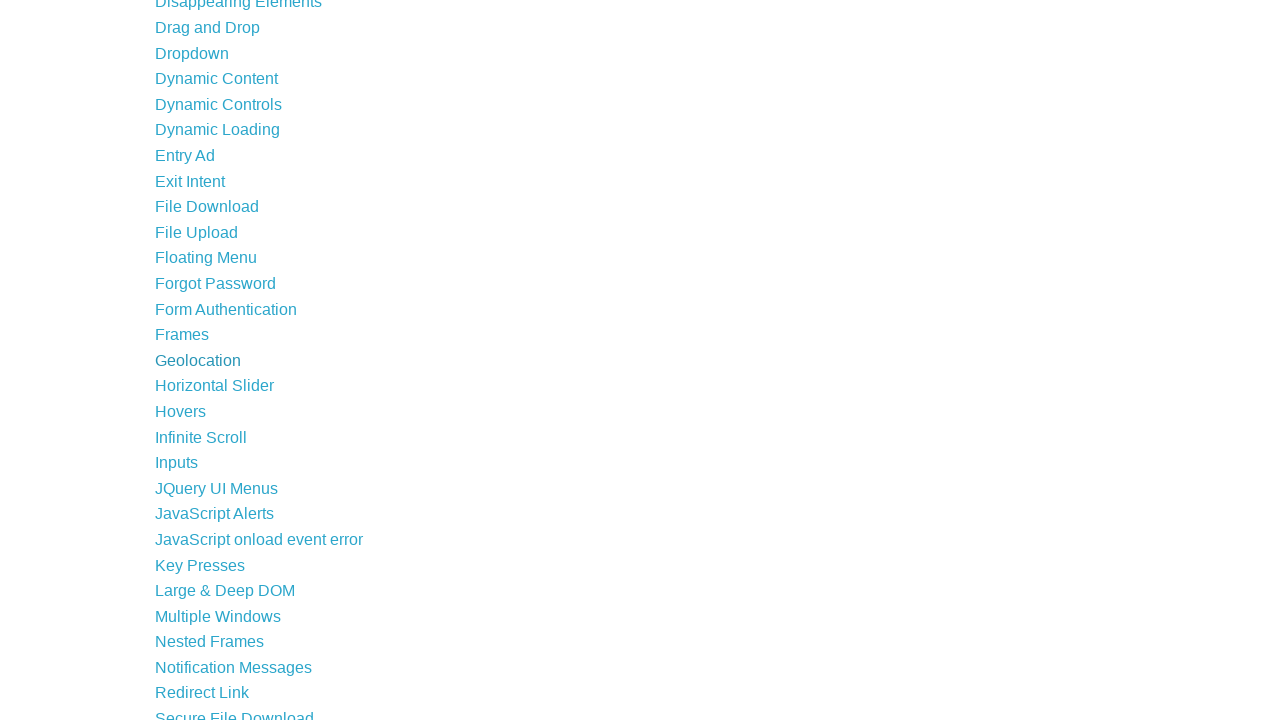